Tests click and hold functionality by drawing a circular pattern on an HTML canvas element using mouse movements

Starting URL: https://bonigarcia.dev/selenium-webdriver-java/draw-in-canvas.html

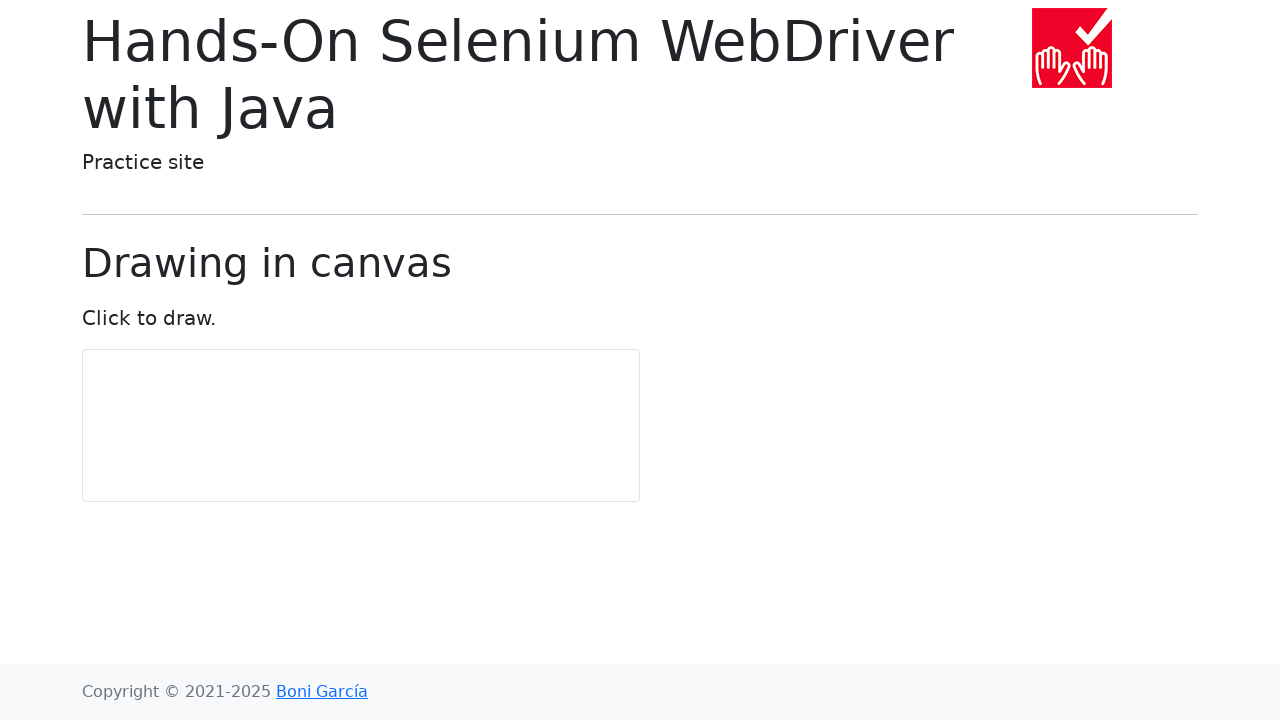

Located canvas element
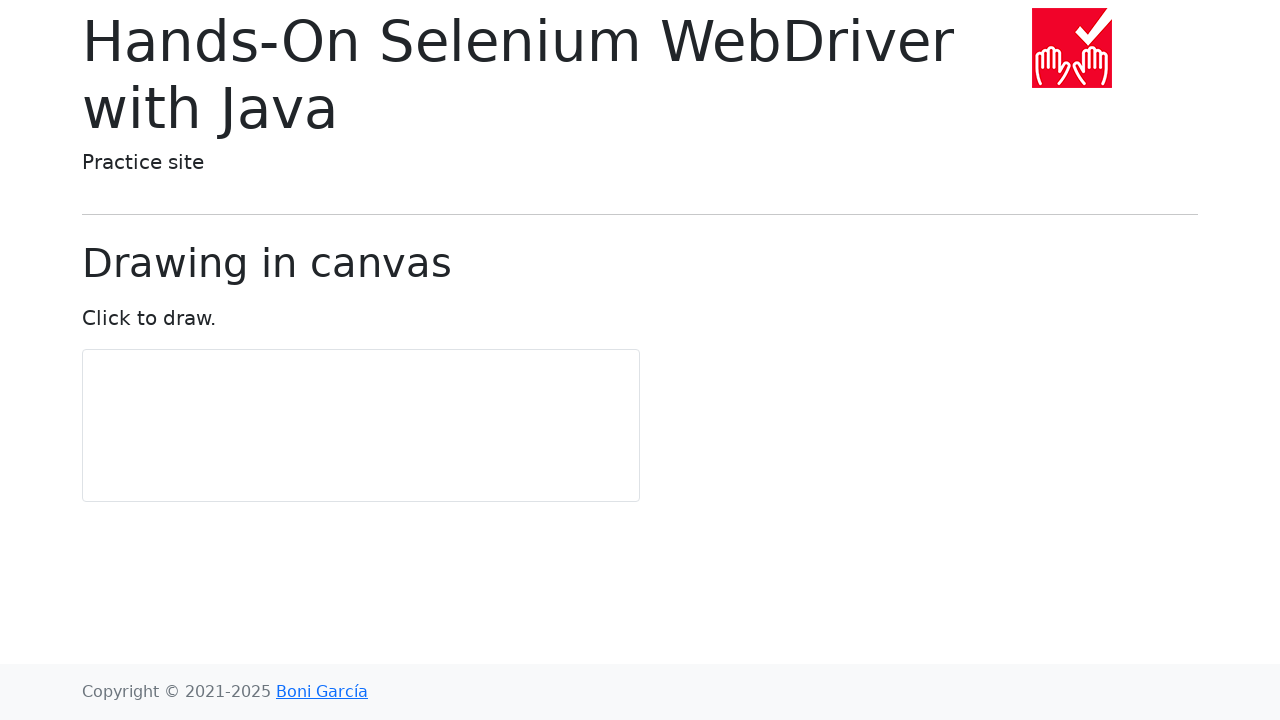

Retrieved canvas bounding box to calculate center coordinates
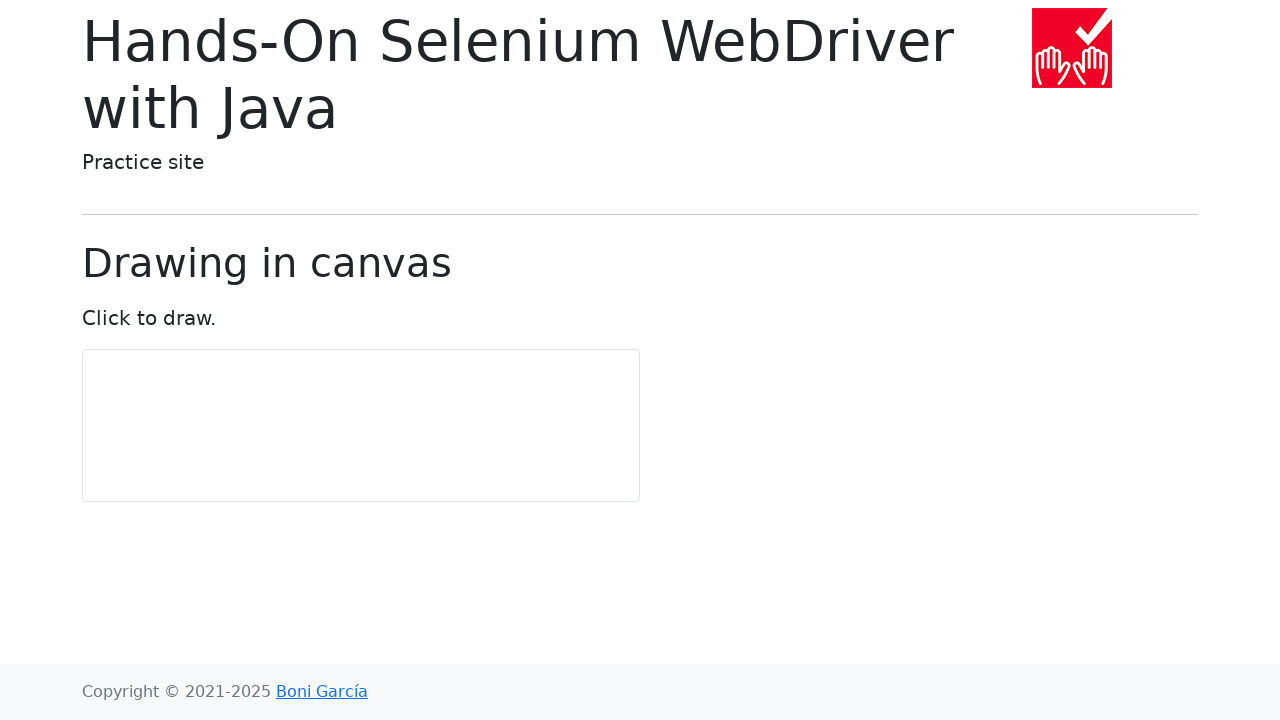

Moved mouse to center of canvas at (361, 426)
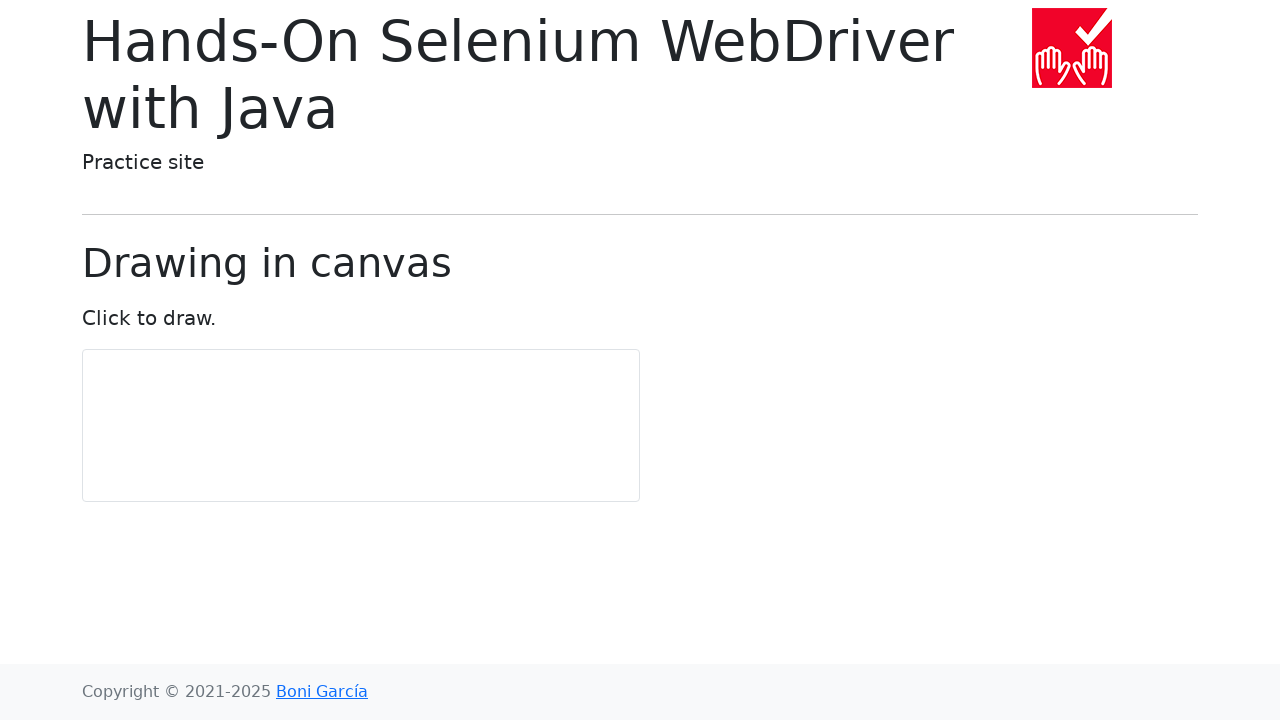

Pressed mouse button down to start click and hold at (361, 426)
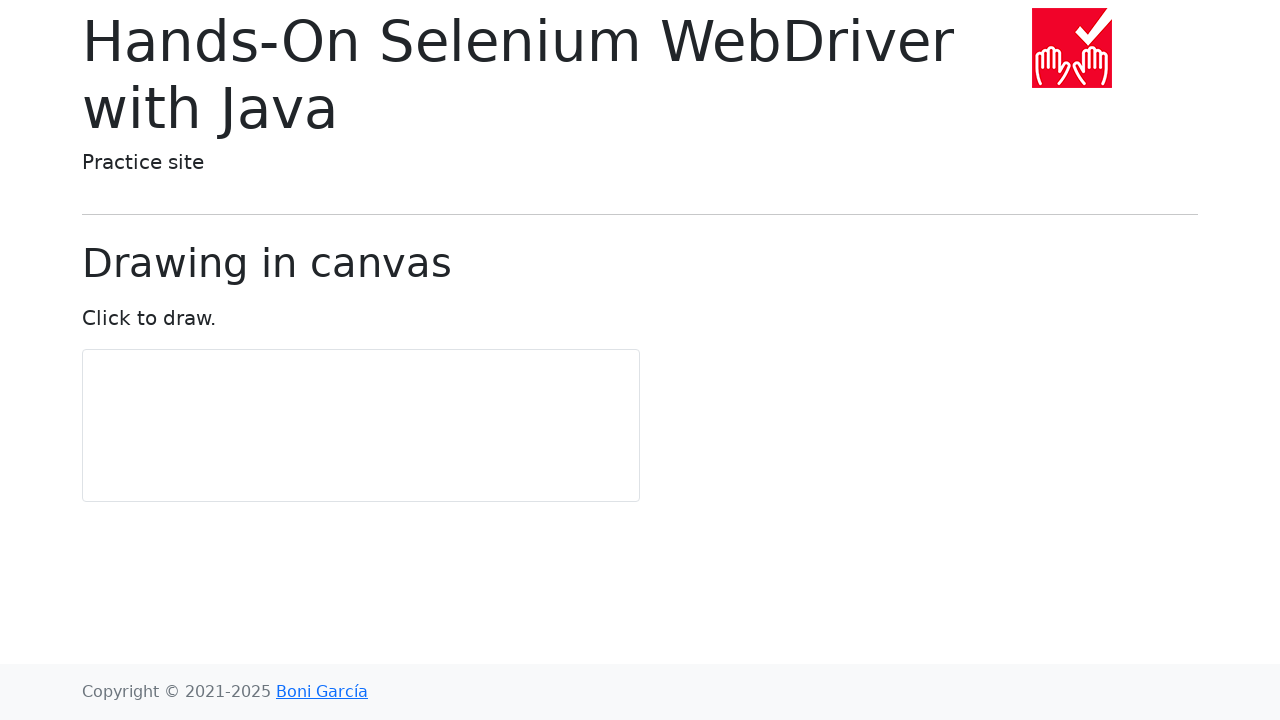

Moved mouse to circular pattern point 1 of 11 while holding button at (361, 456)
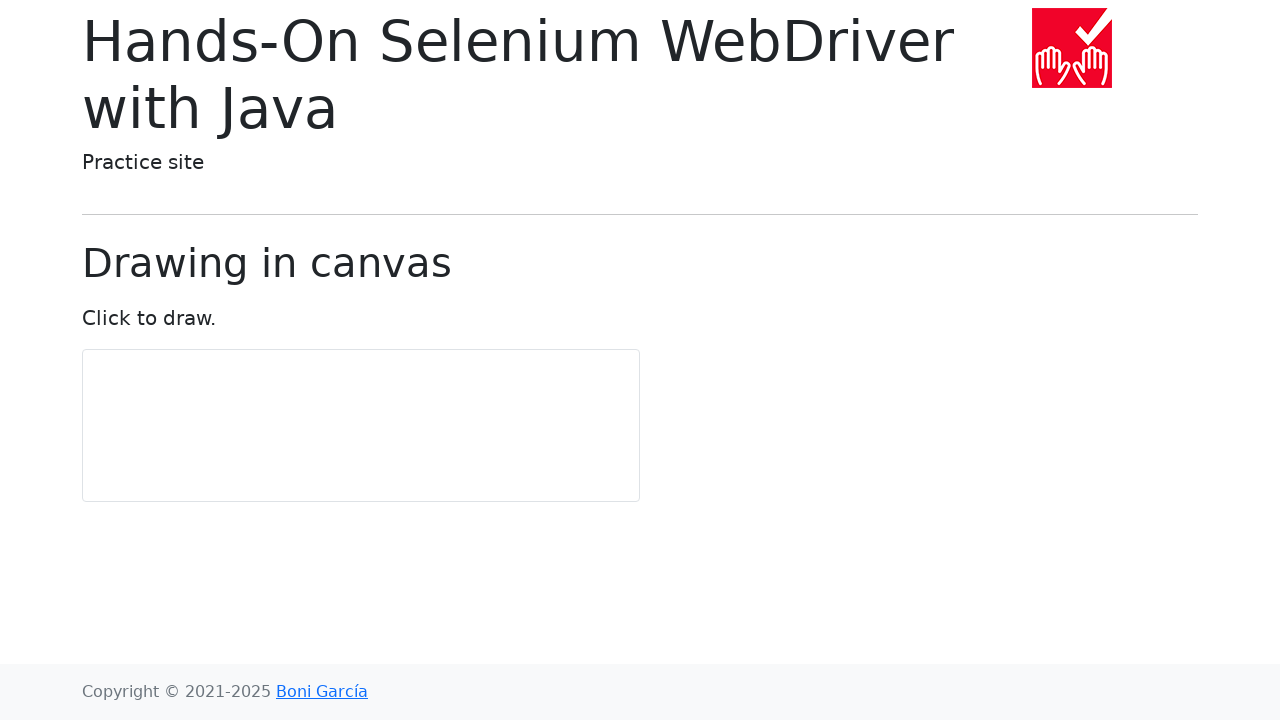

Moved mouse to circular pattern point 2 of 11 while holding button at (379, 450)
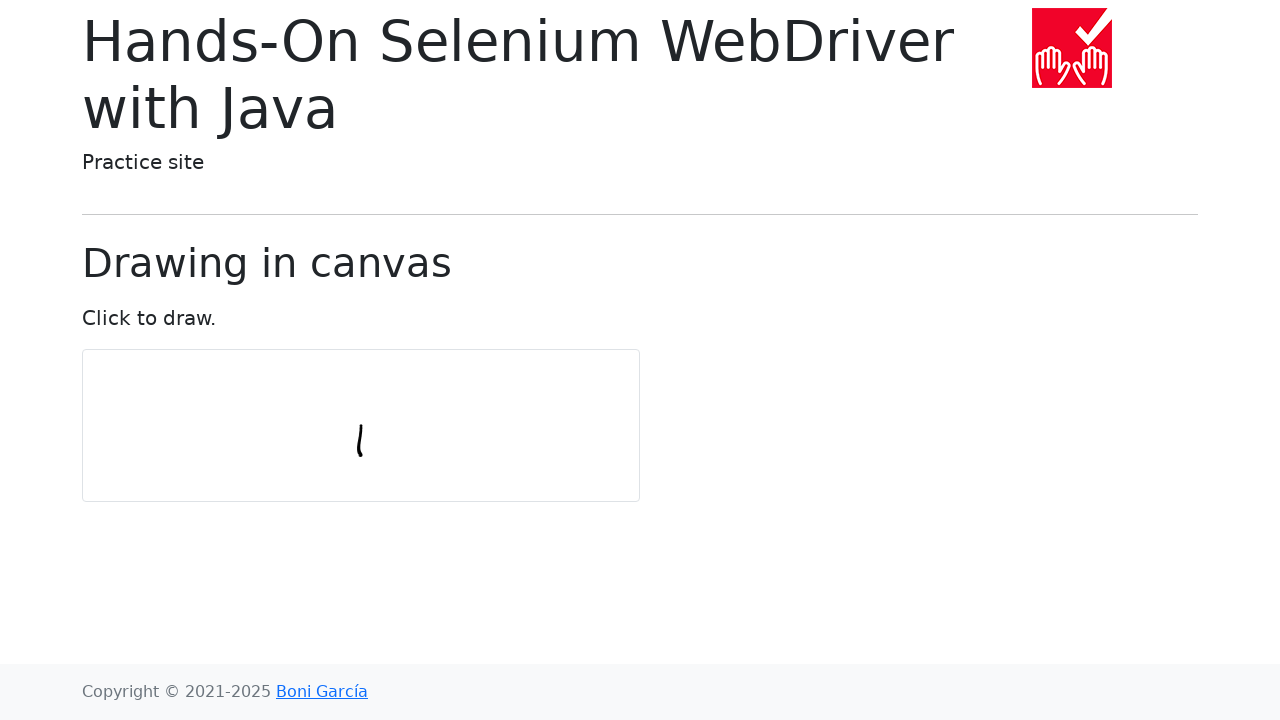

Moved mouse to circular pattern point 3 of 11 while holding button at (390, 435)
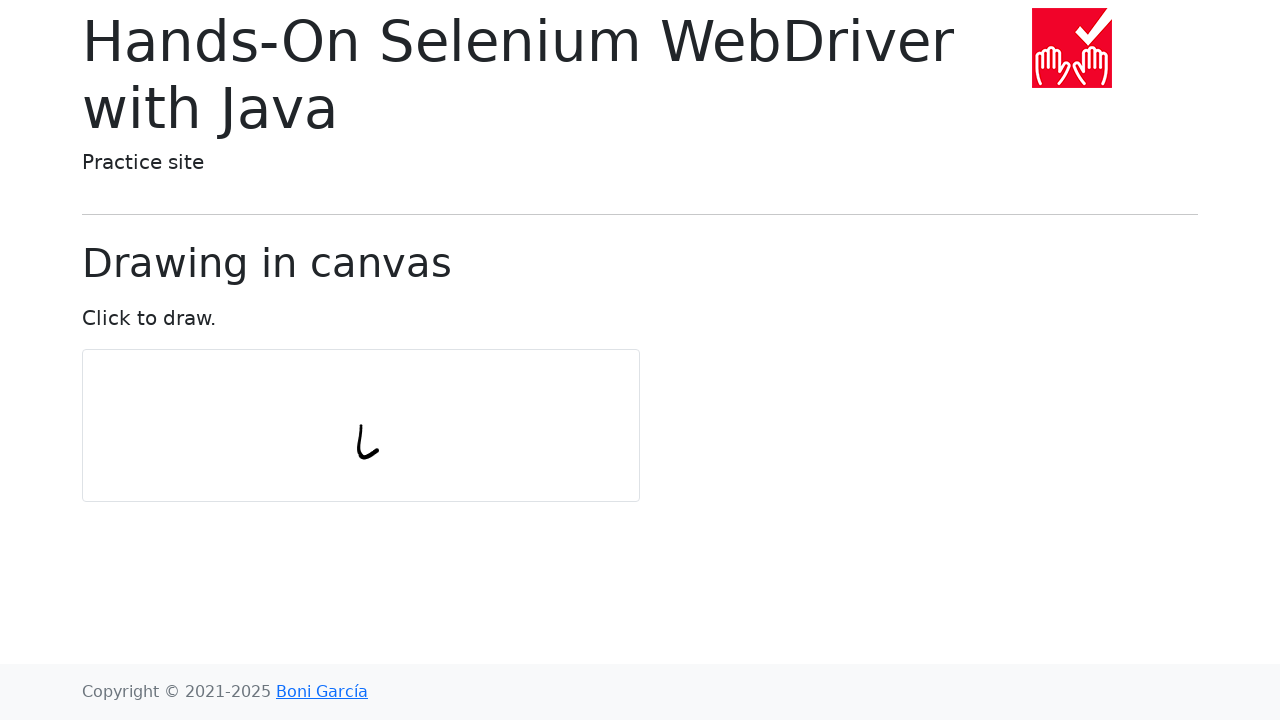

Moved mouse to circular pattern point 4 of 11 while holding button at (390, 416)
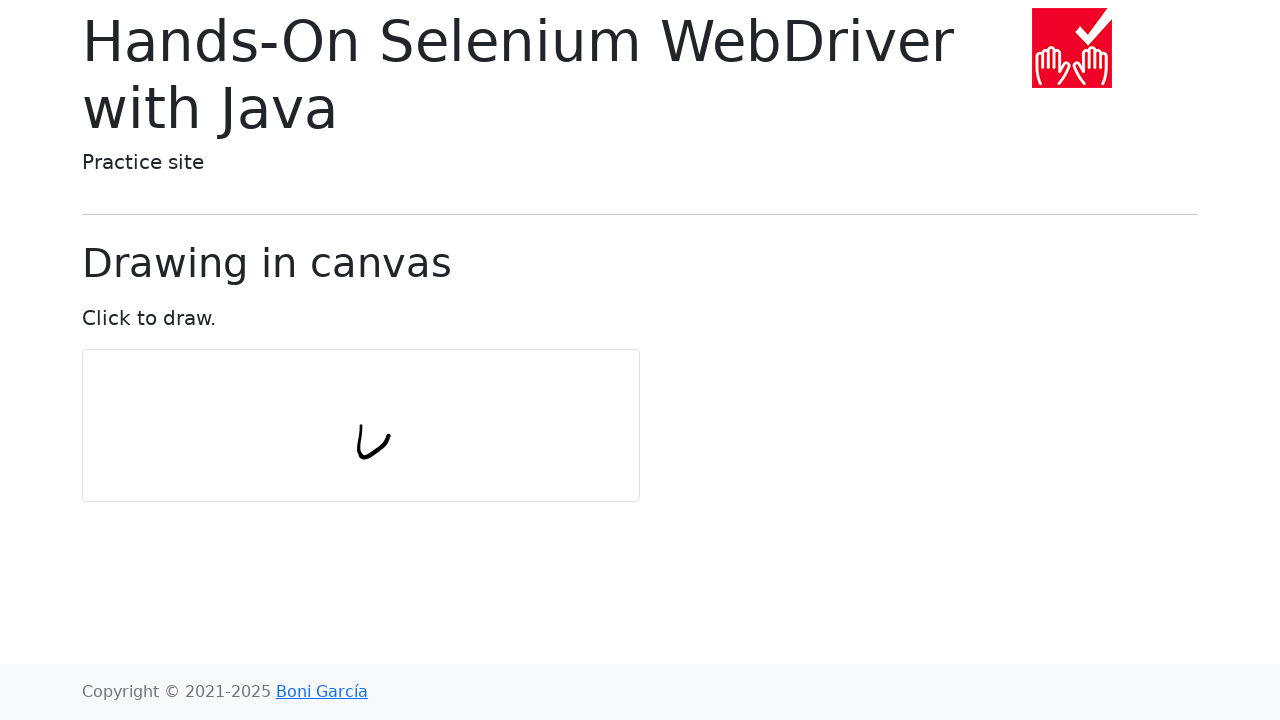

Moved mouse to circular pattern point 5 of 11 while holding button at (379, 401)
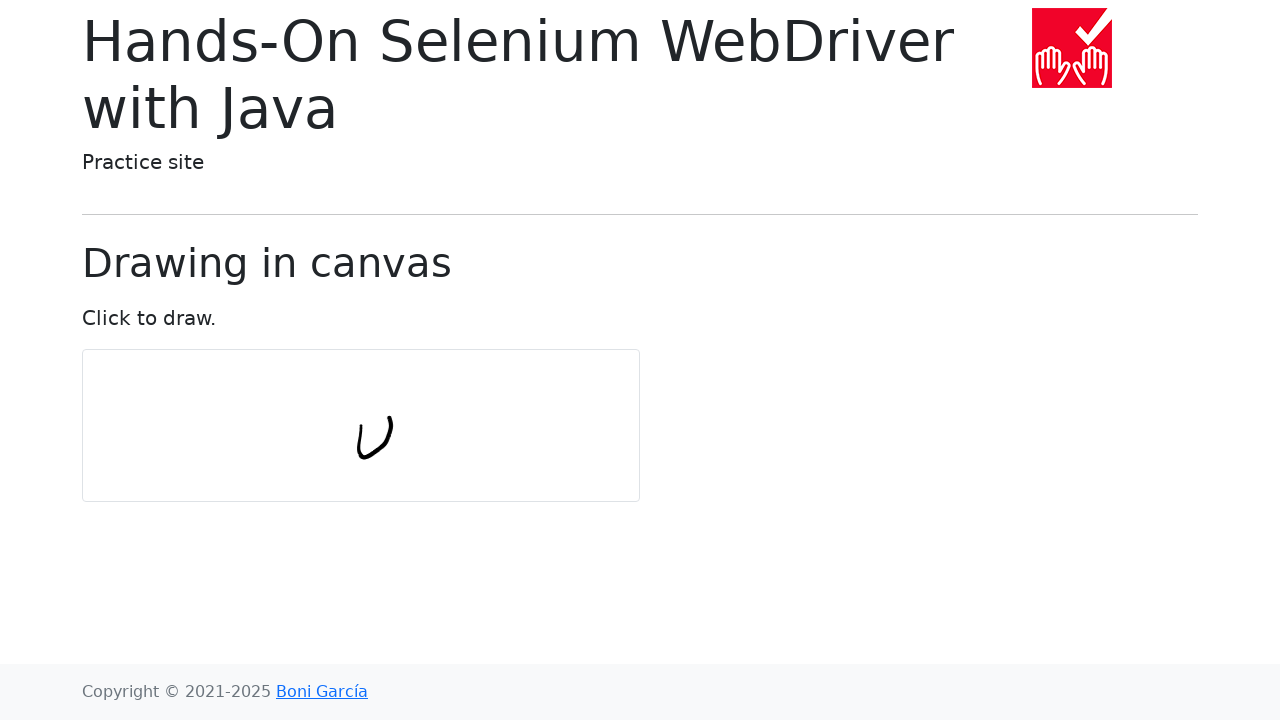

Moved mouse to circular pattern point 6 of 11 while holding button at (361, 396)
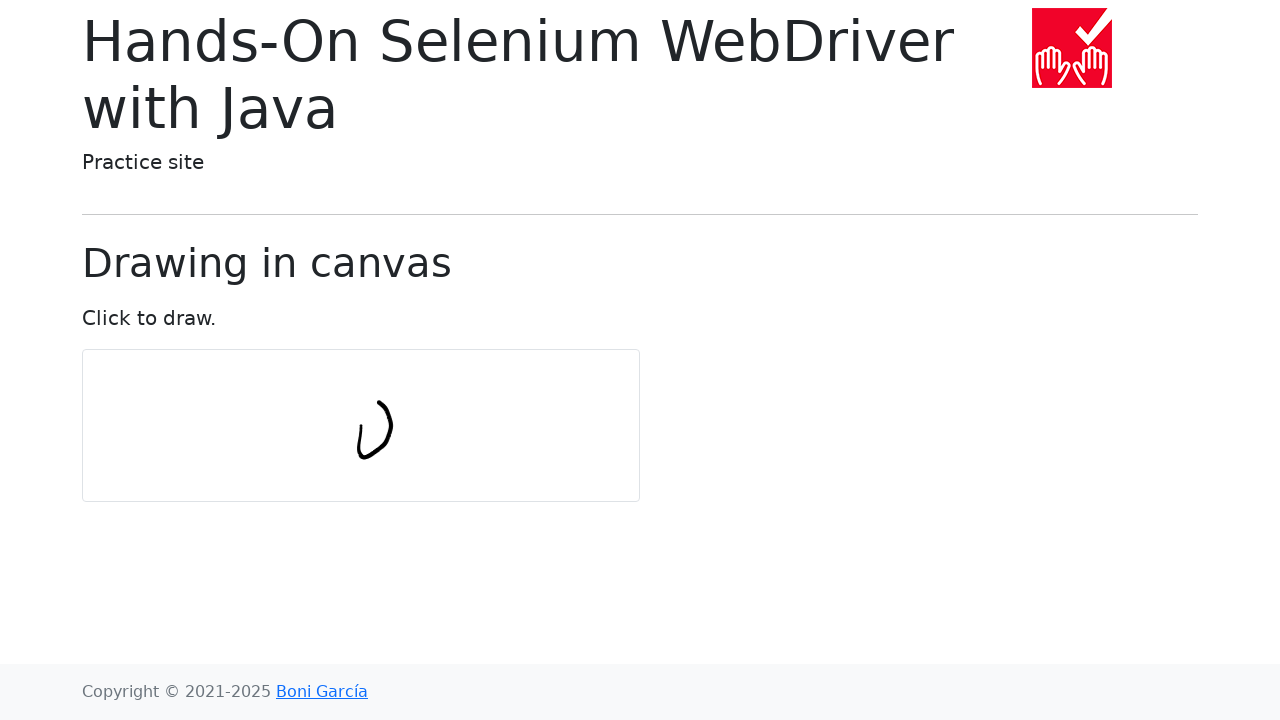

Moved mouse to circular pattern point 7 of 11 while holding button at (343, 401)
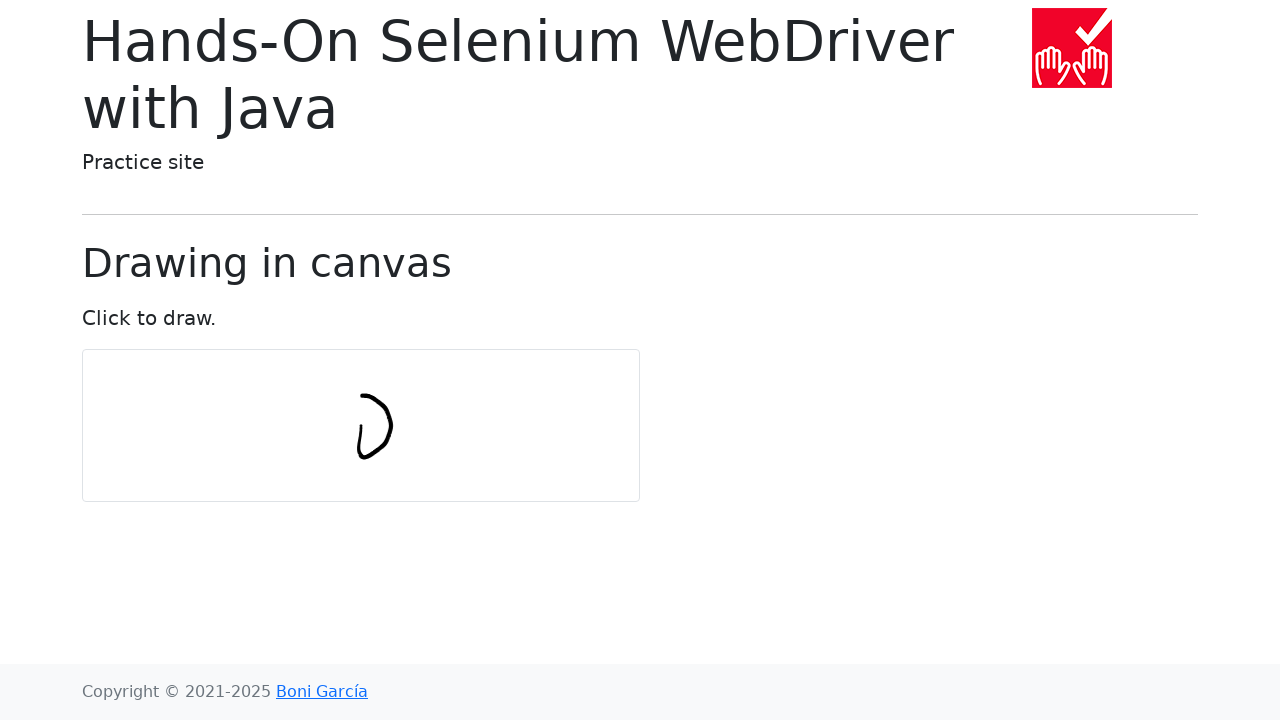

Moved mouse to circular pattern point 8 of 11 while holding button at (332, 416)
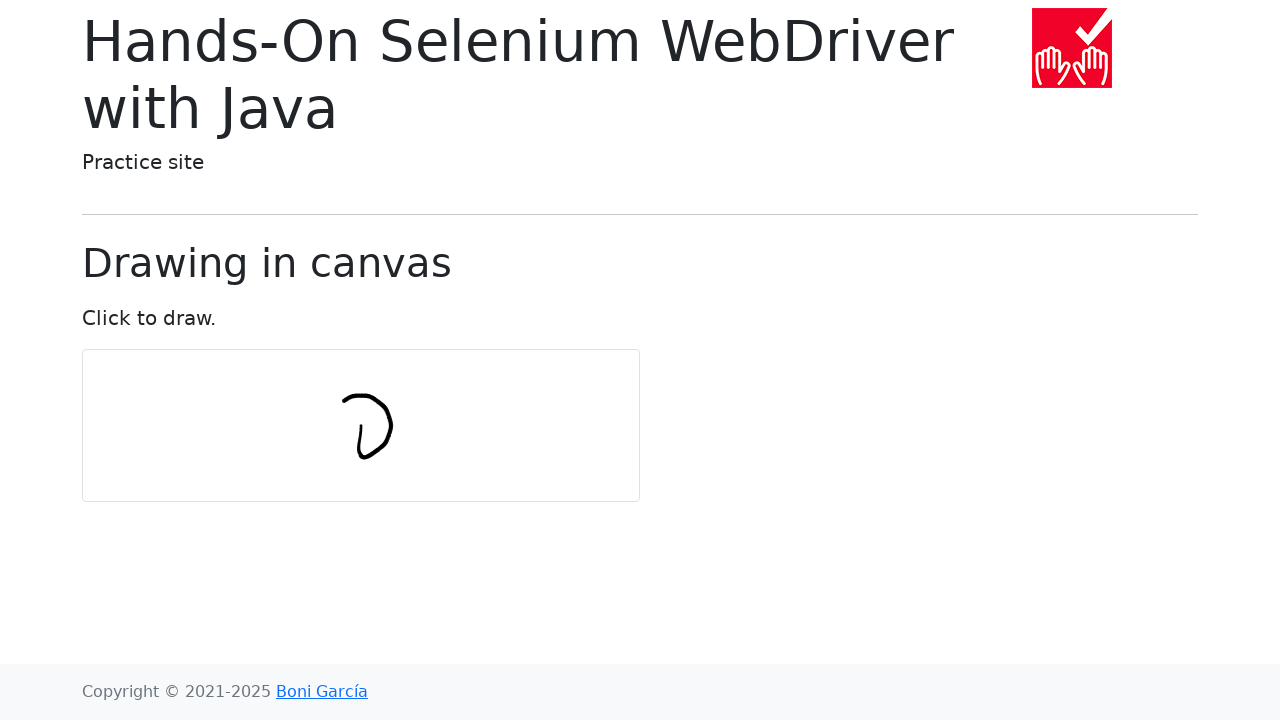

Moved mouse to circular pattern point 9 of 11 while holding button at (332, 435)
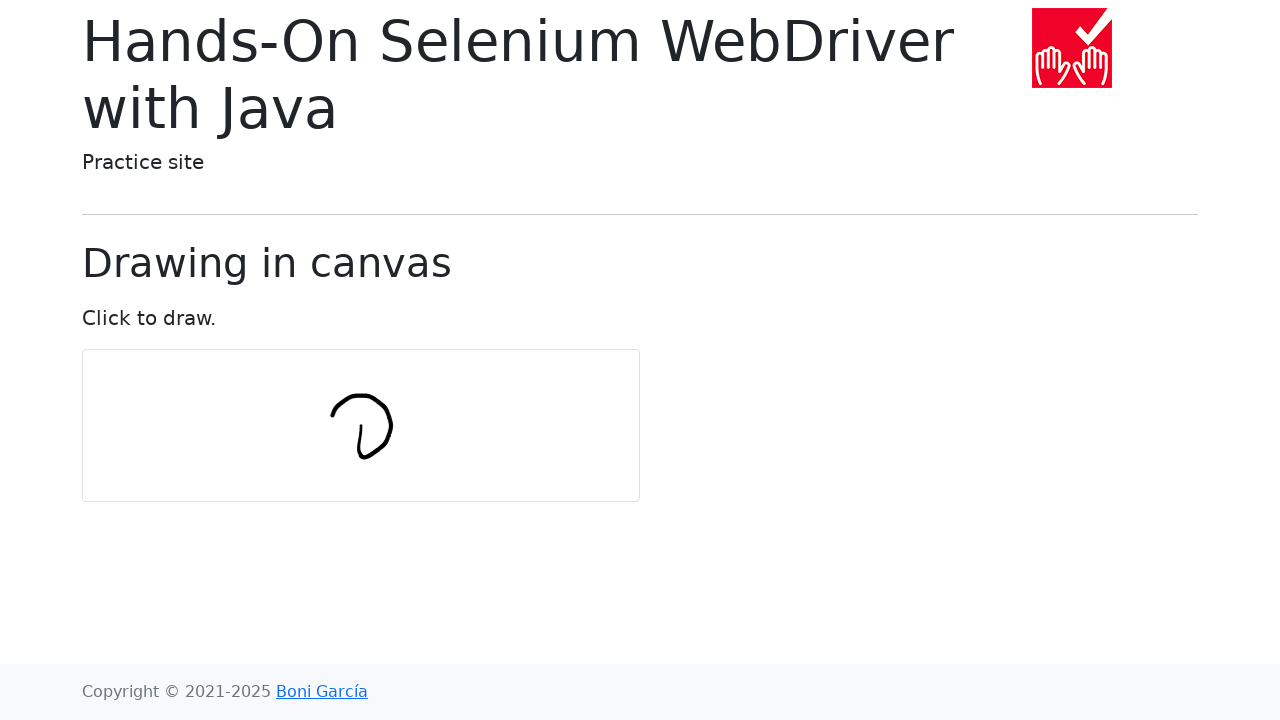

Moved mouse to circular pattern point 10 of 11 while holding button at (343, 450)
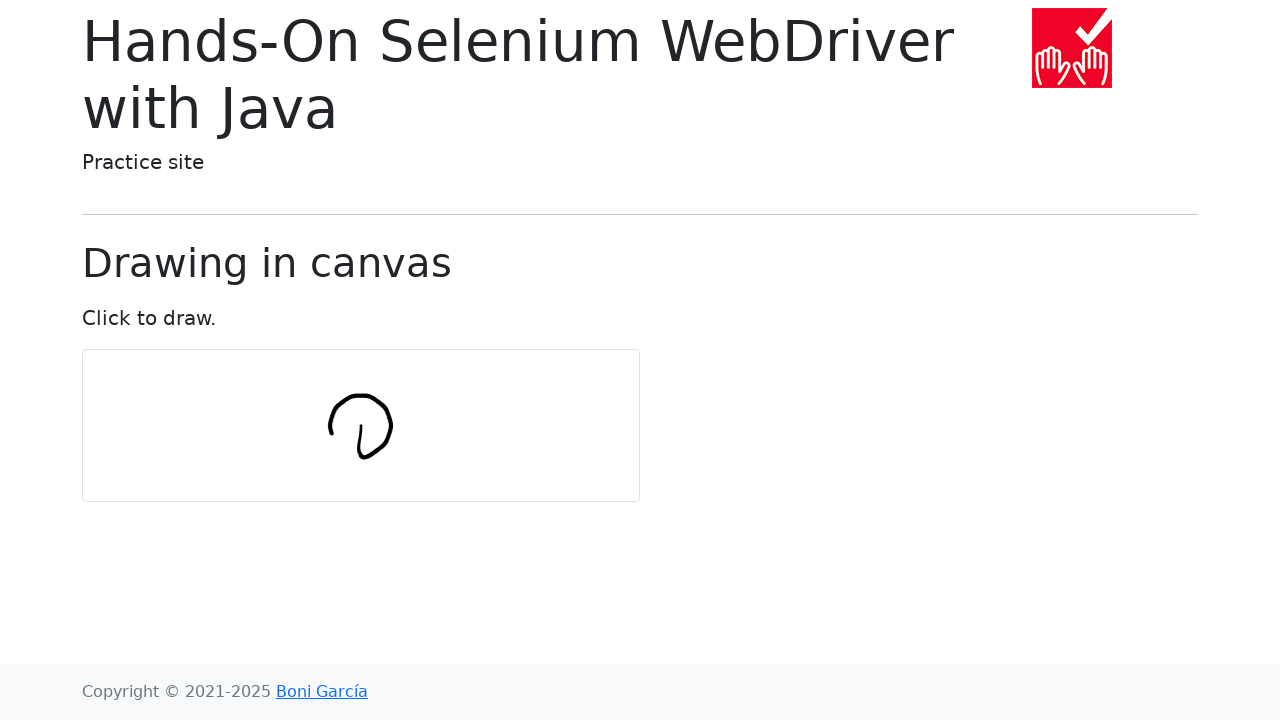

Moved mouse to circular pattern point 11 of 11 while holding button at (361, 456)
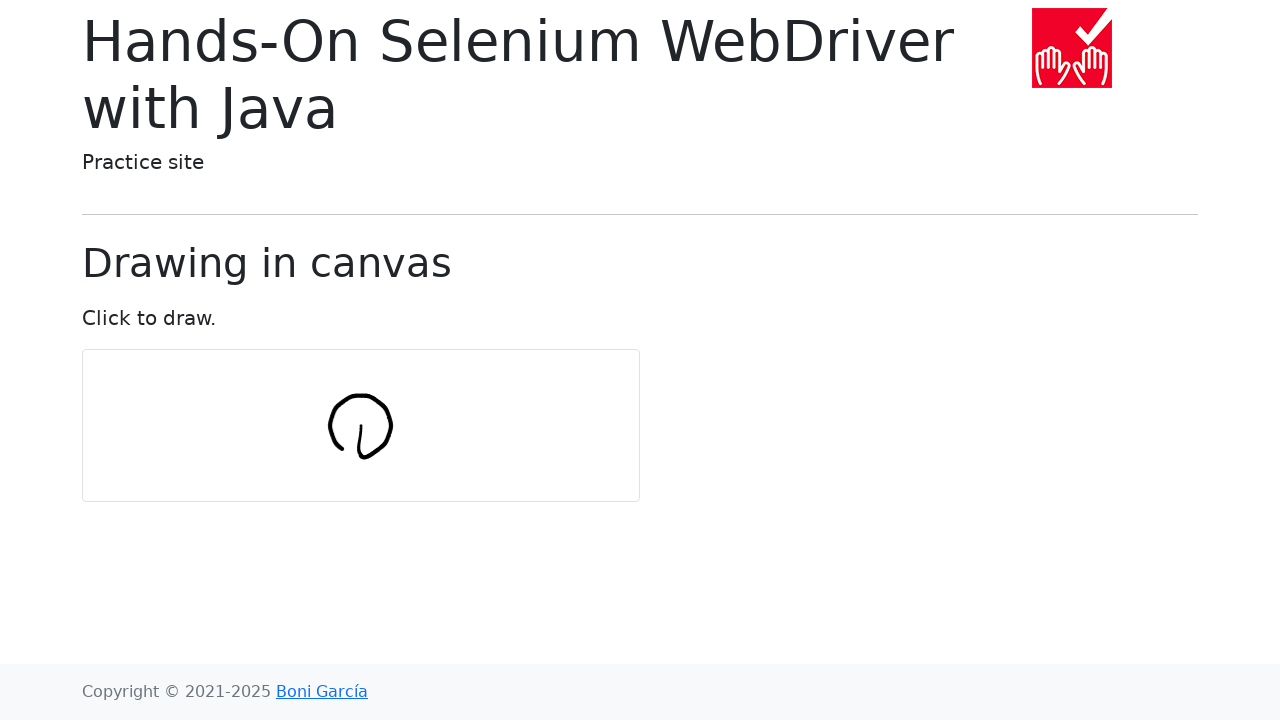

Released mouse button to complete circular drawing at (361, 456)
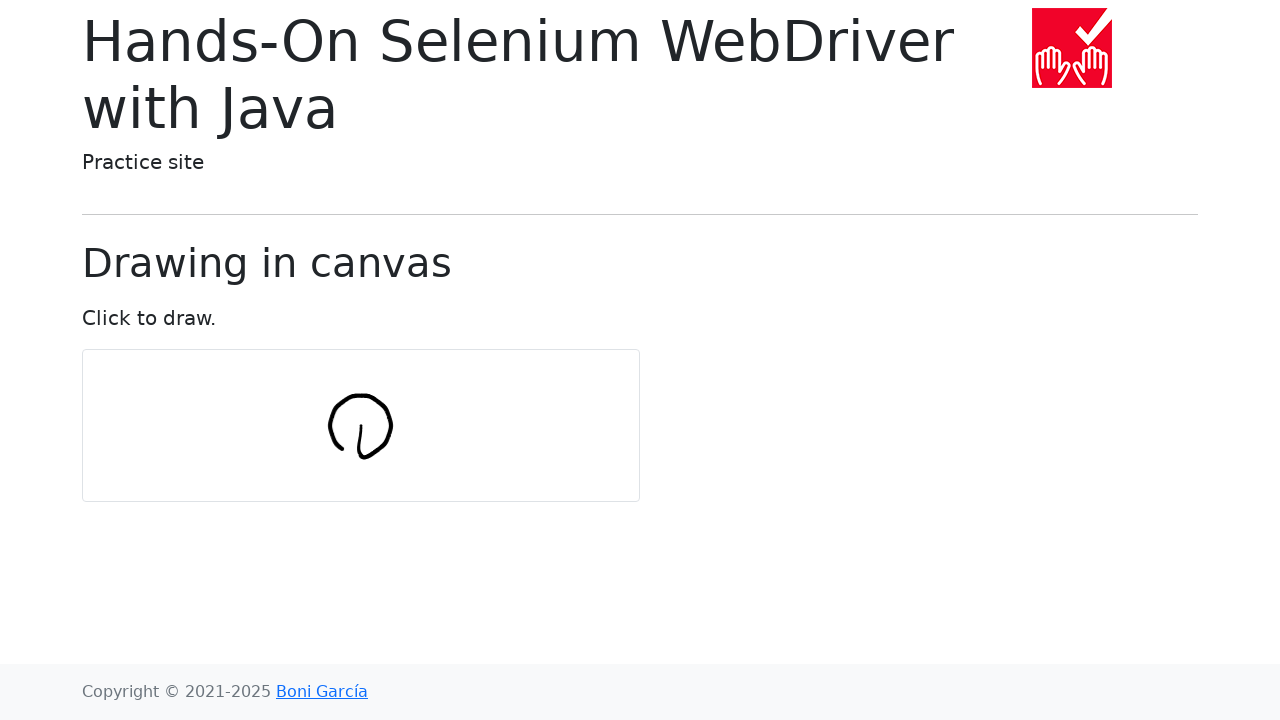

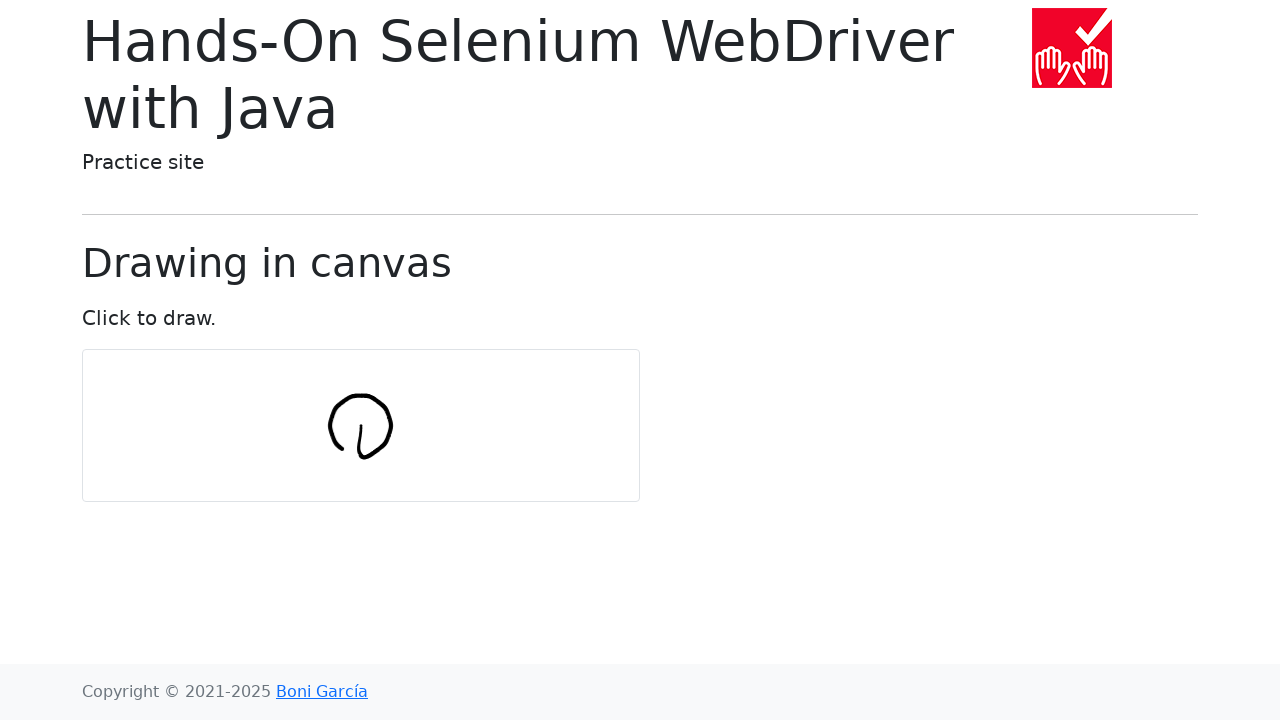